Tests double-click and right-click button interactions on a demo page, verifying the appropriate messages appear after each action

Starting URL: https://demoqa.com/buttons

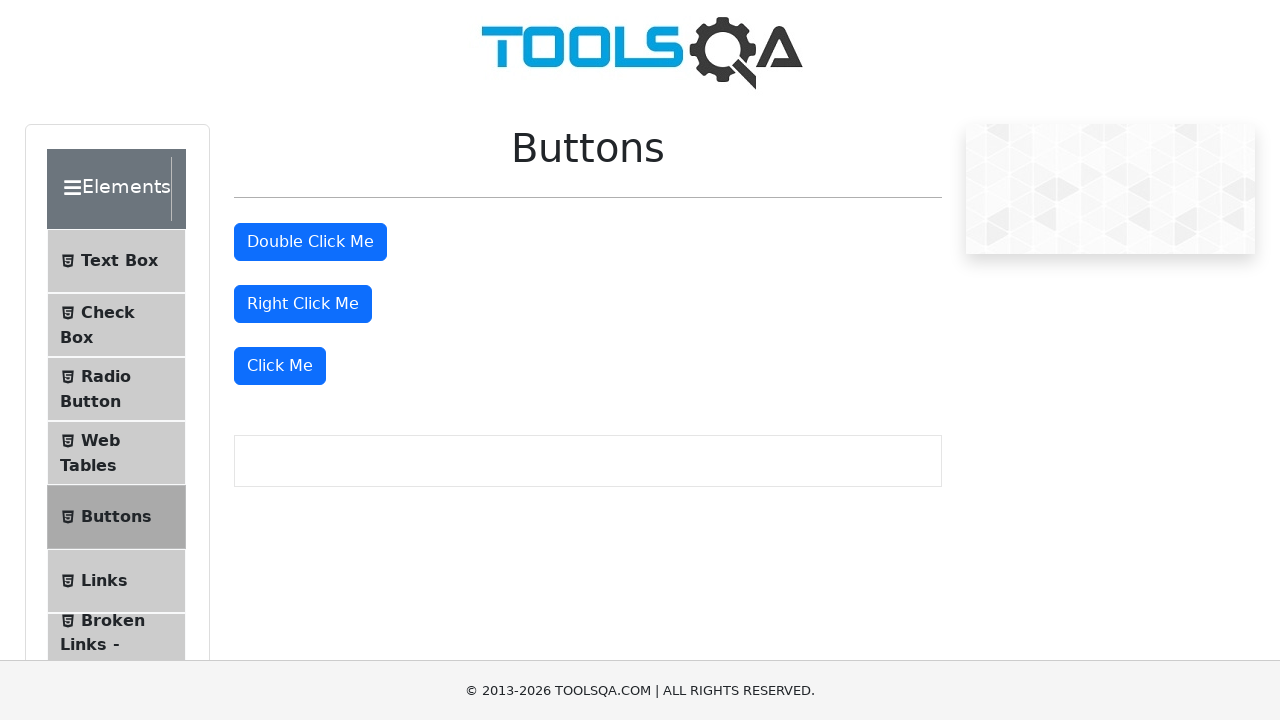

Double-clicked the double-click button at (310, 242) on xpath=//*[@id="doubleClickBtn"]
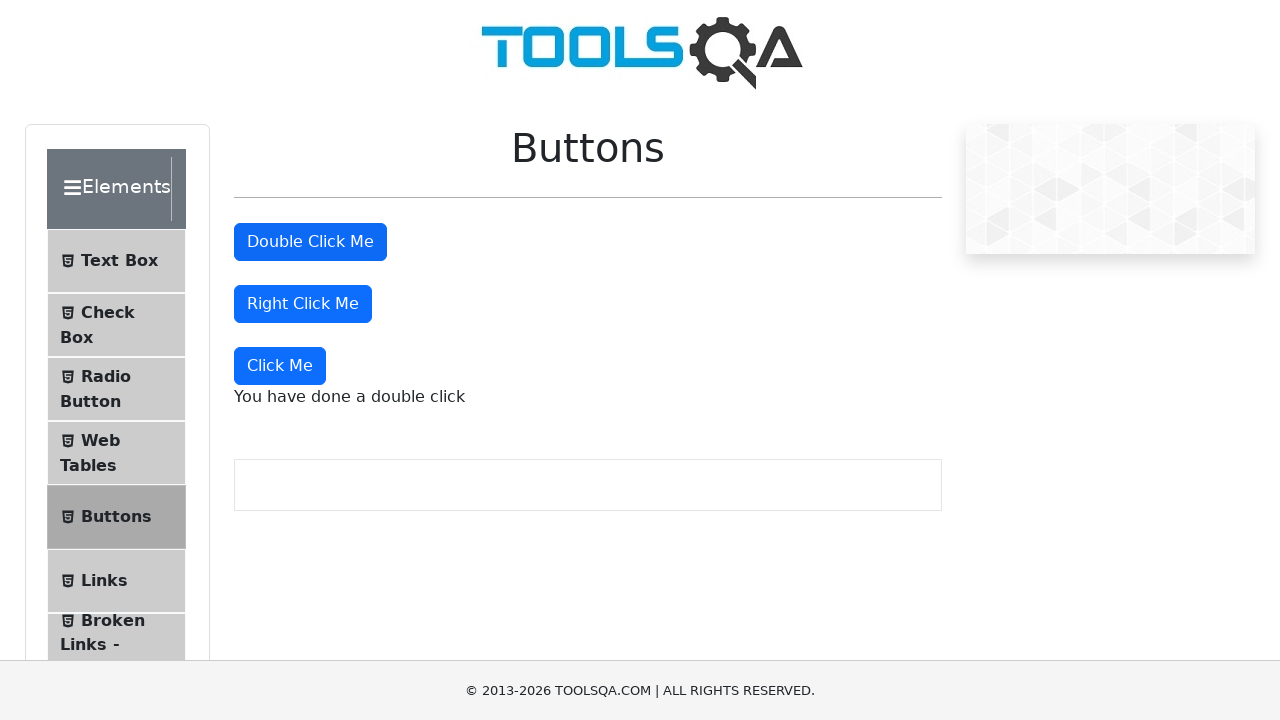

Right-clicked the right-click button at (303, 304) on #rightClickBtn
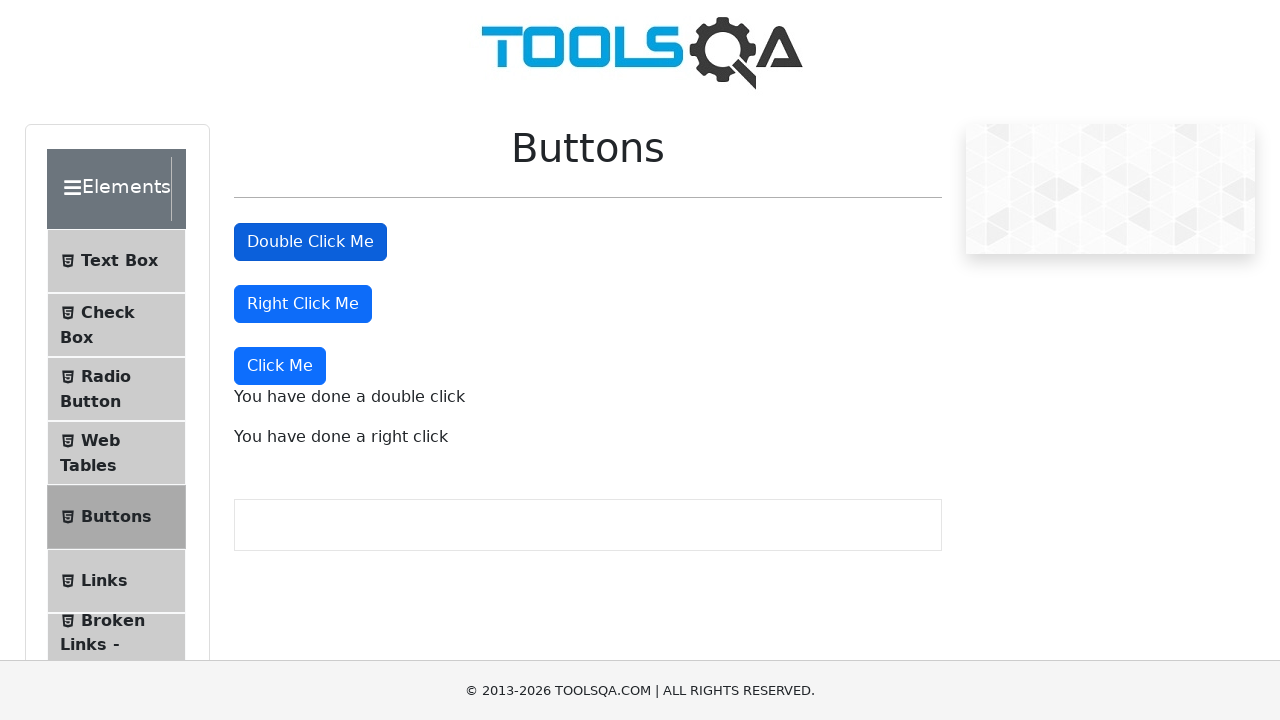

Verified double-click message displays 'You have done a double click'
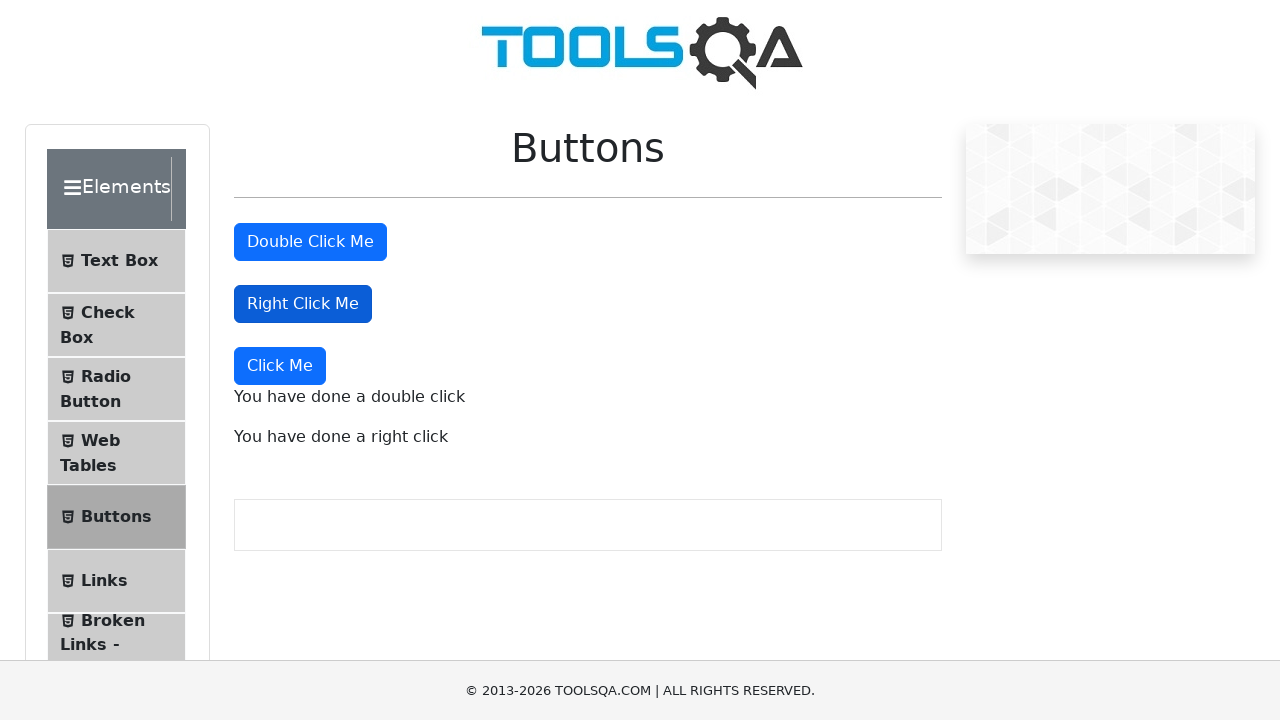

Verified right-click message is visible
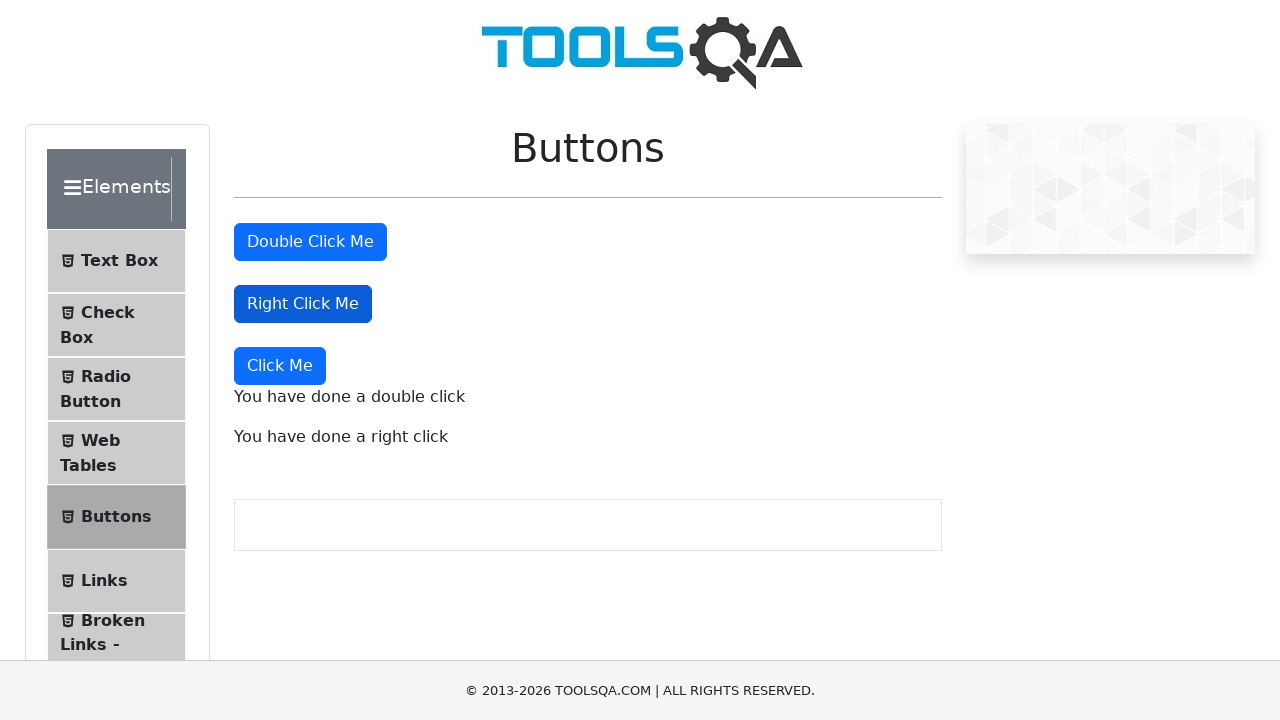

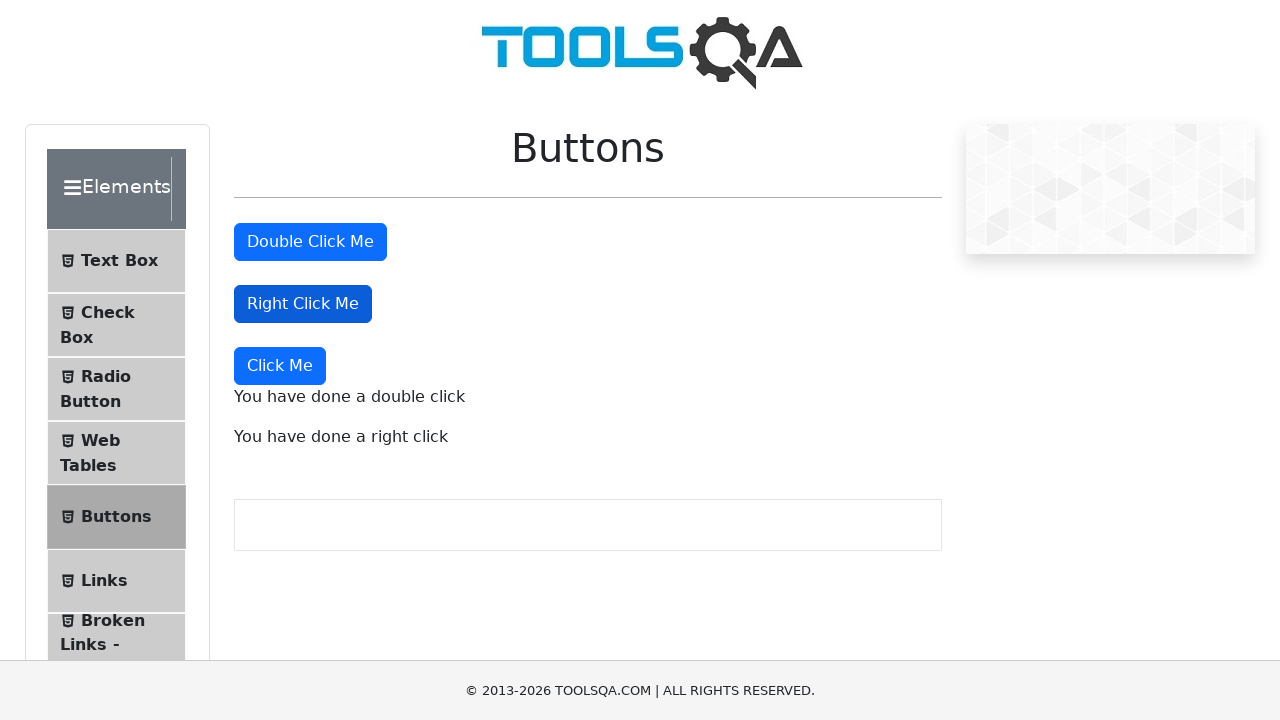